Tests dynamic loading functionality by navigating to the Dynamic Loading section, clicking Example 1, starting the loading process, and verifying that "Hello World!" text appears

Starting URL: https://the-internet.herokuapp.com/

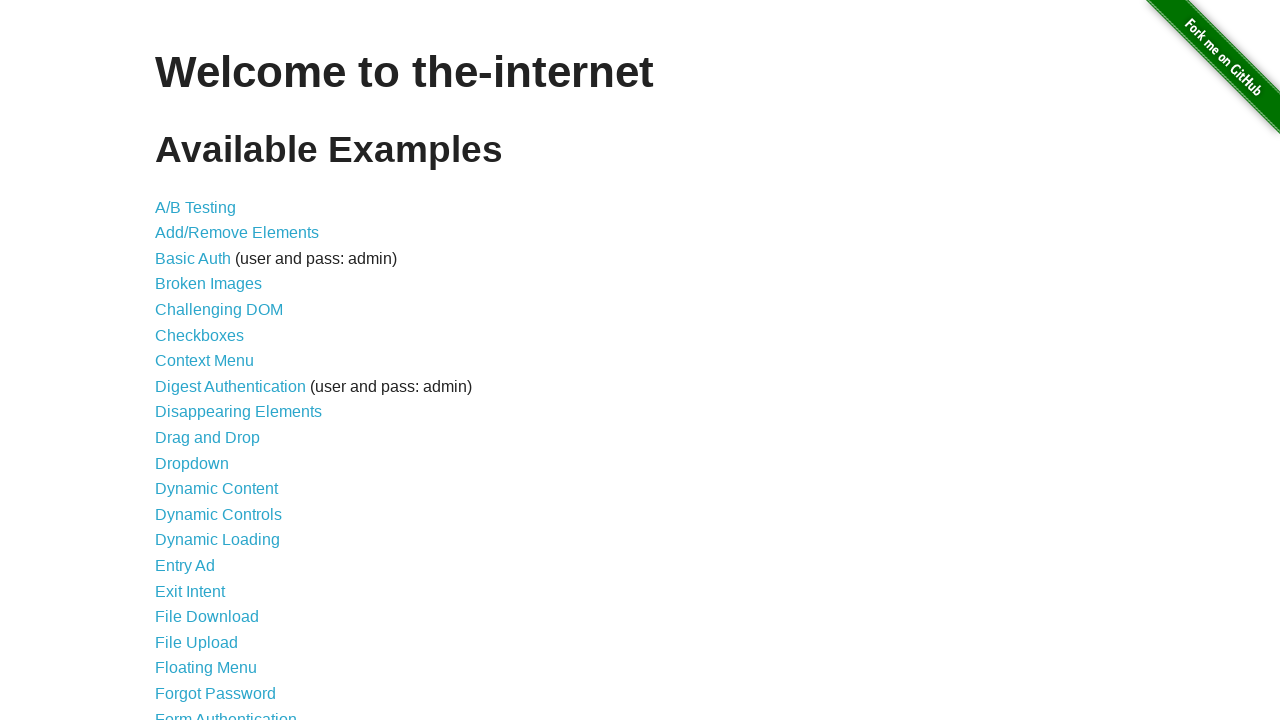

Clicked on Dynamic Loading link at (218, 540) on text='Dynamic Loading'
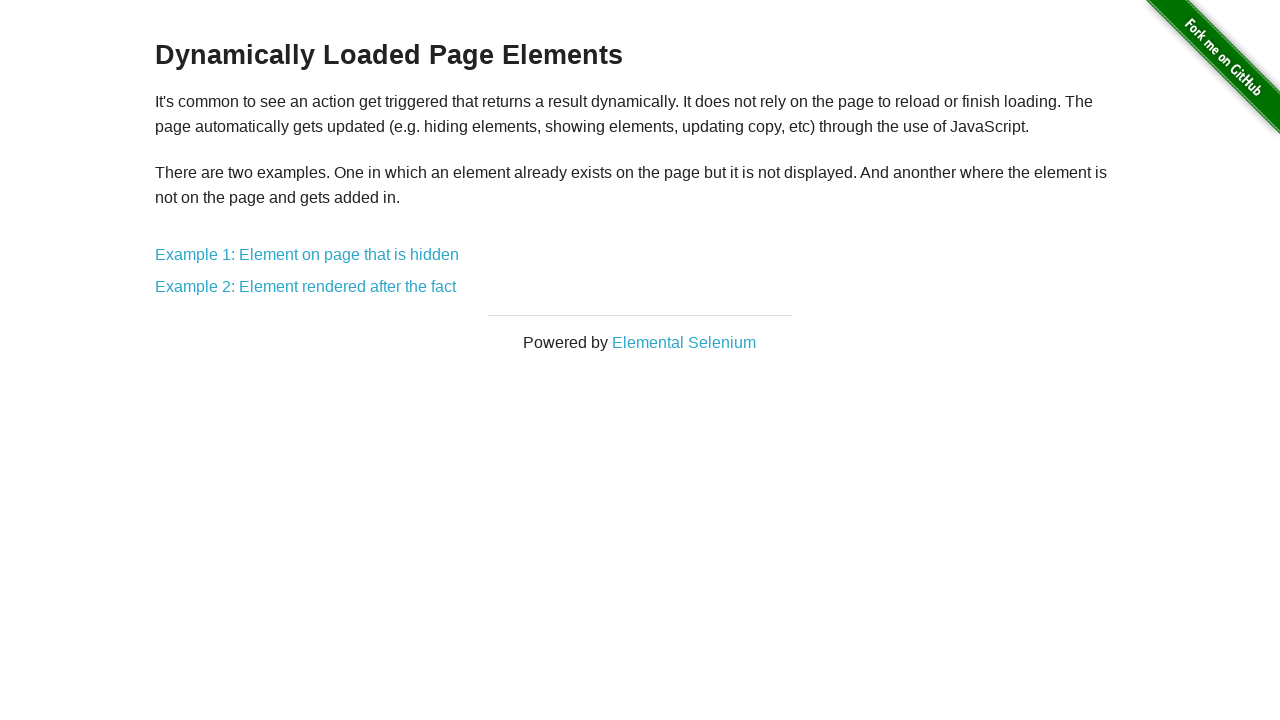

Clicked on Example 1: Element on page that is hidden at (307, 255) on text='Example 1: Element on page that is hidden'
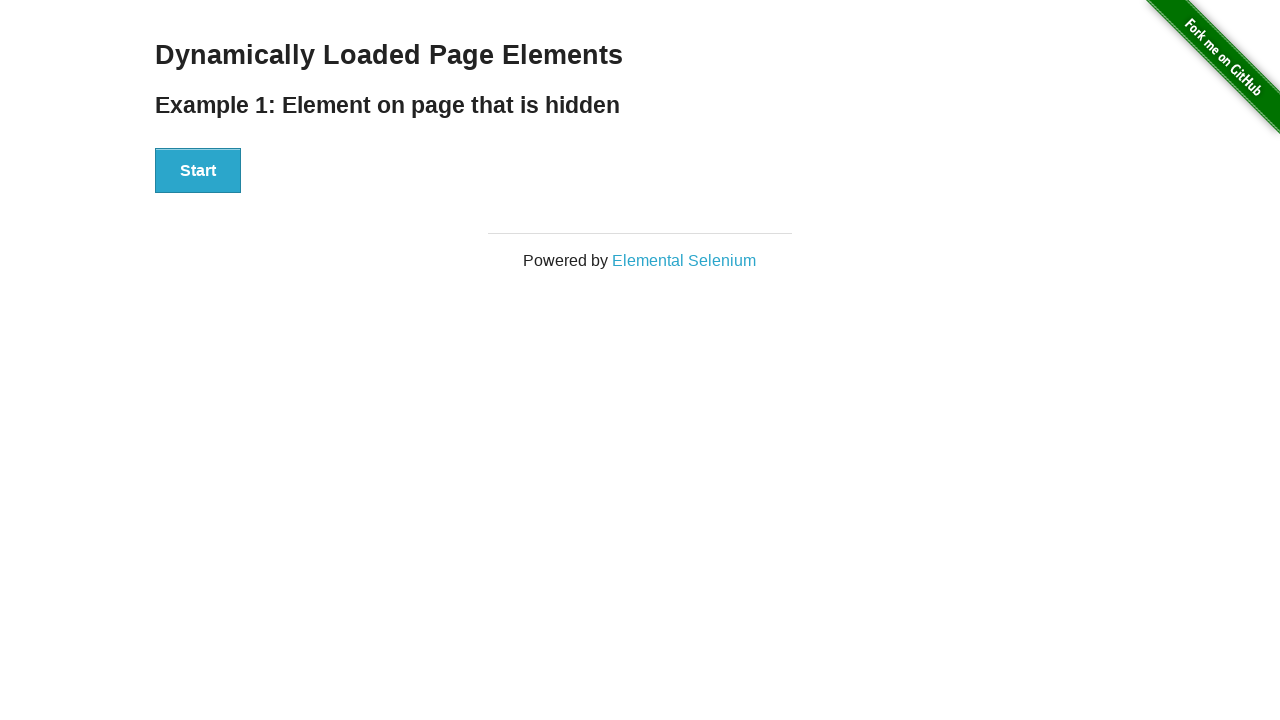

Clicked Start button to begin loading process at (198, 171) on button:has-text('Start')
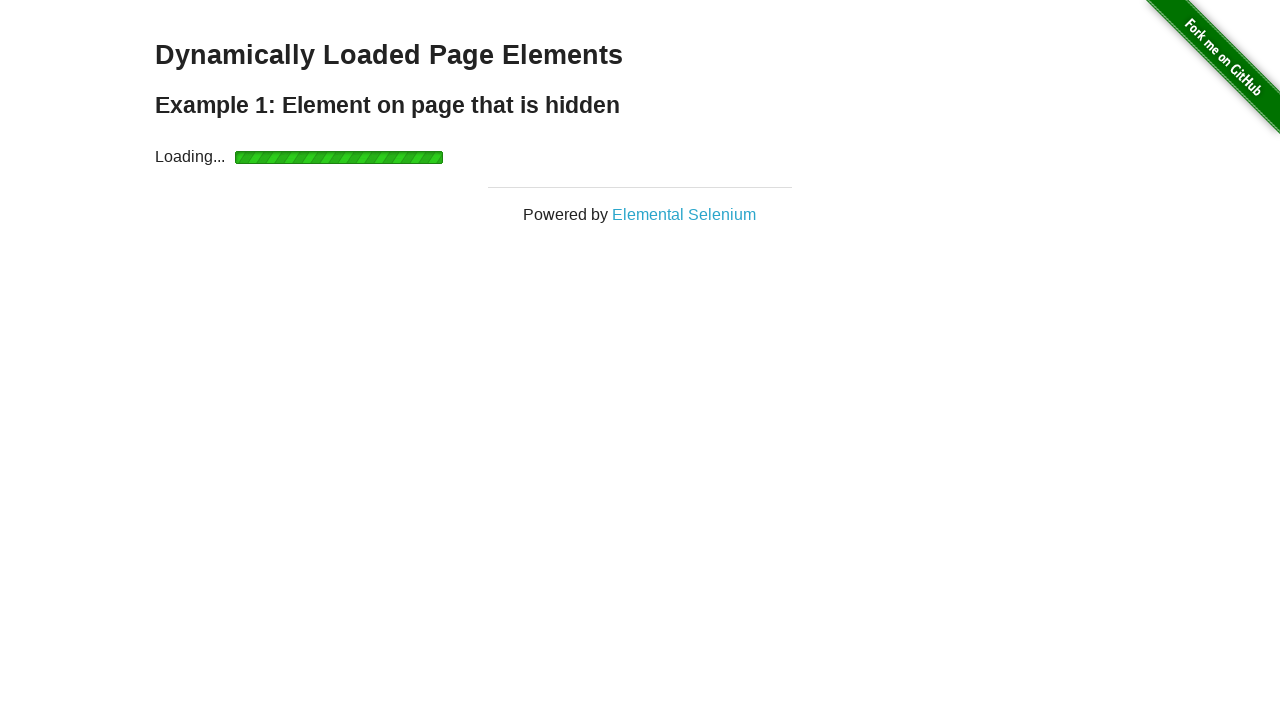

Verified 'Hello World!' text appeared after loading
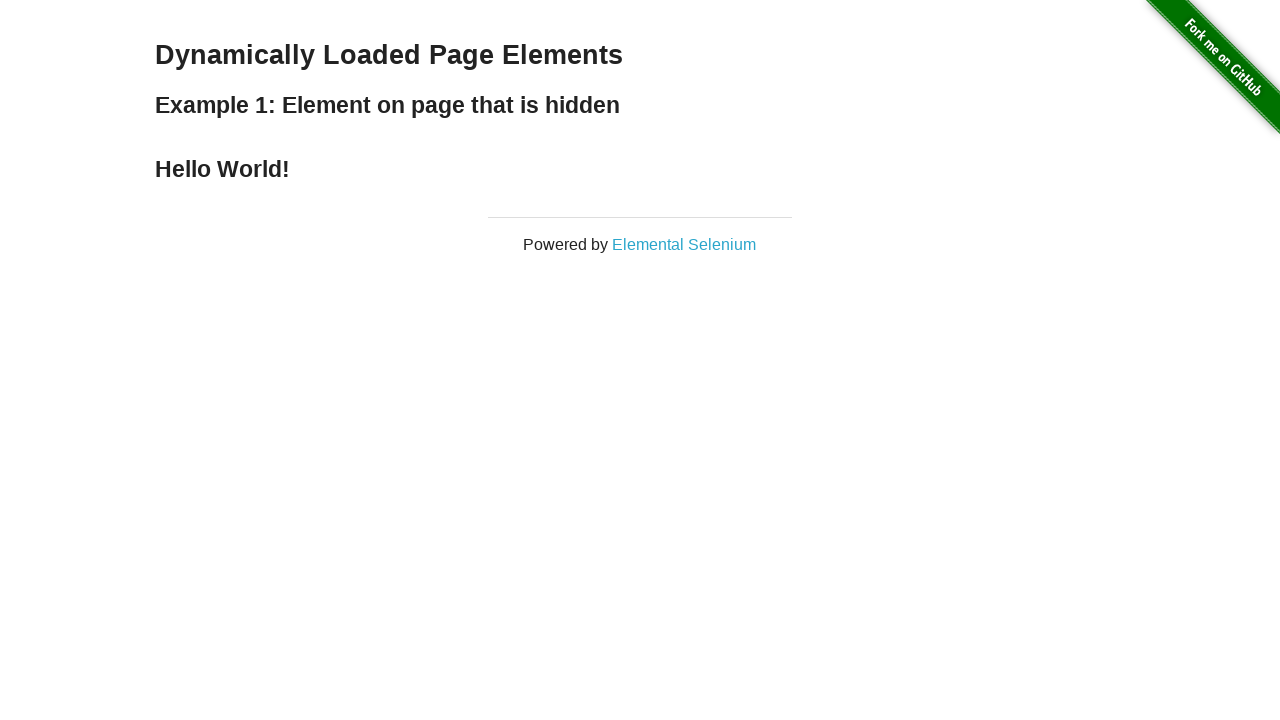

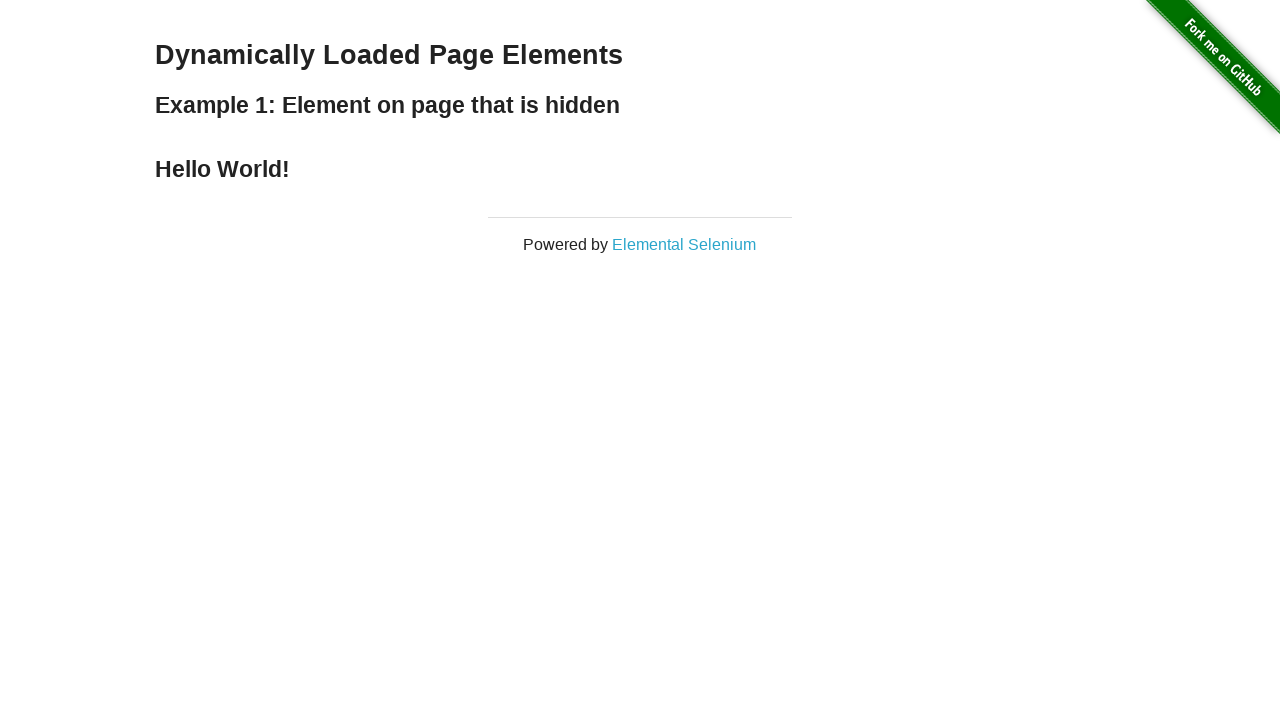